Tests table sorting by navigating to the Simple table page, clicking the column header to sort, and verifying the order of values changes.

Starting URL: https://letcode.in/

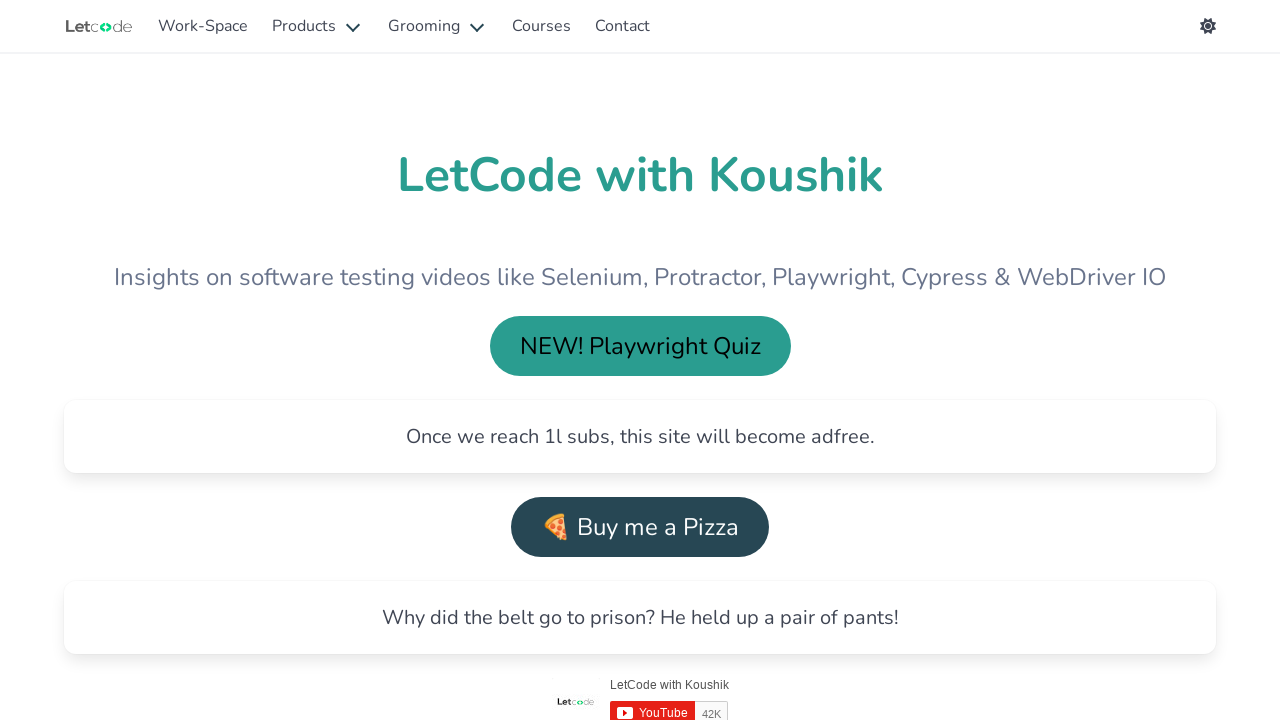

Clicked 'Explore Workspace' link at (346, 360) on internal:role=link[name="Explore Workspace"i]
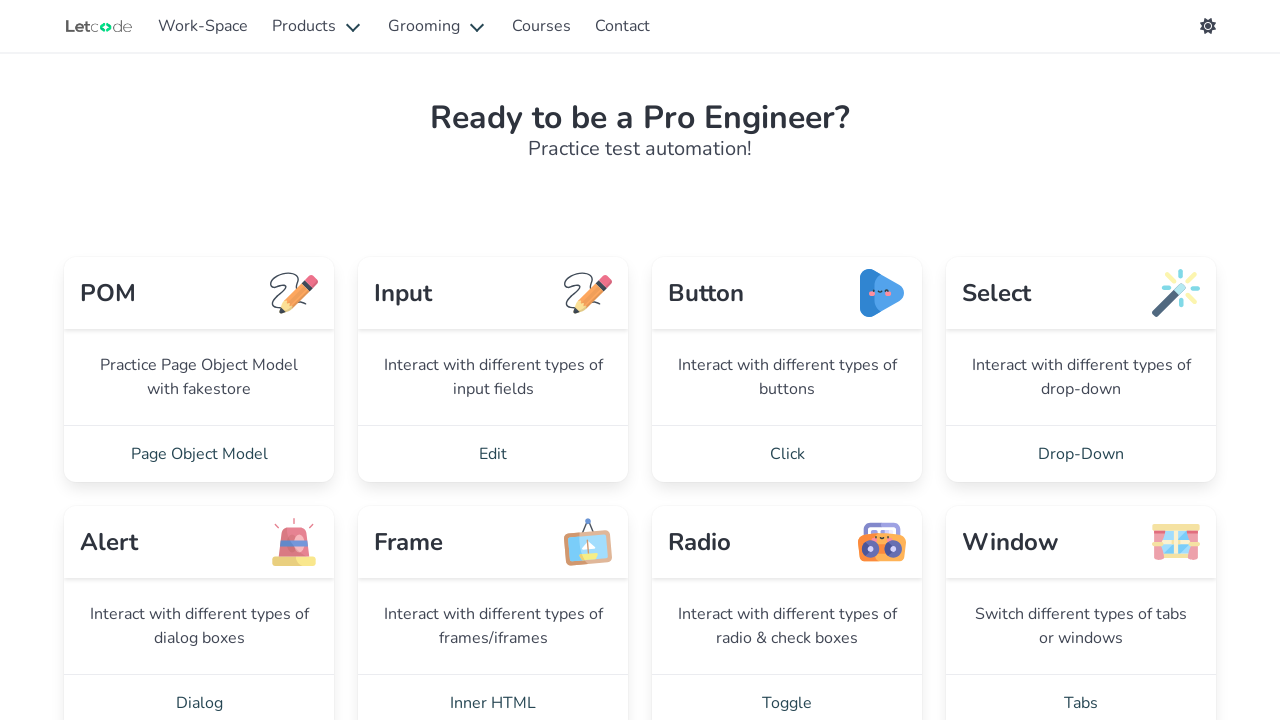

Clicked 'Simple table' link to navigate to the Simple table page at (1081, 360) on internal:role=link[name="Simple table"i]
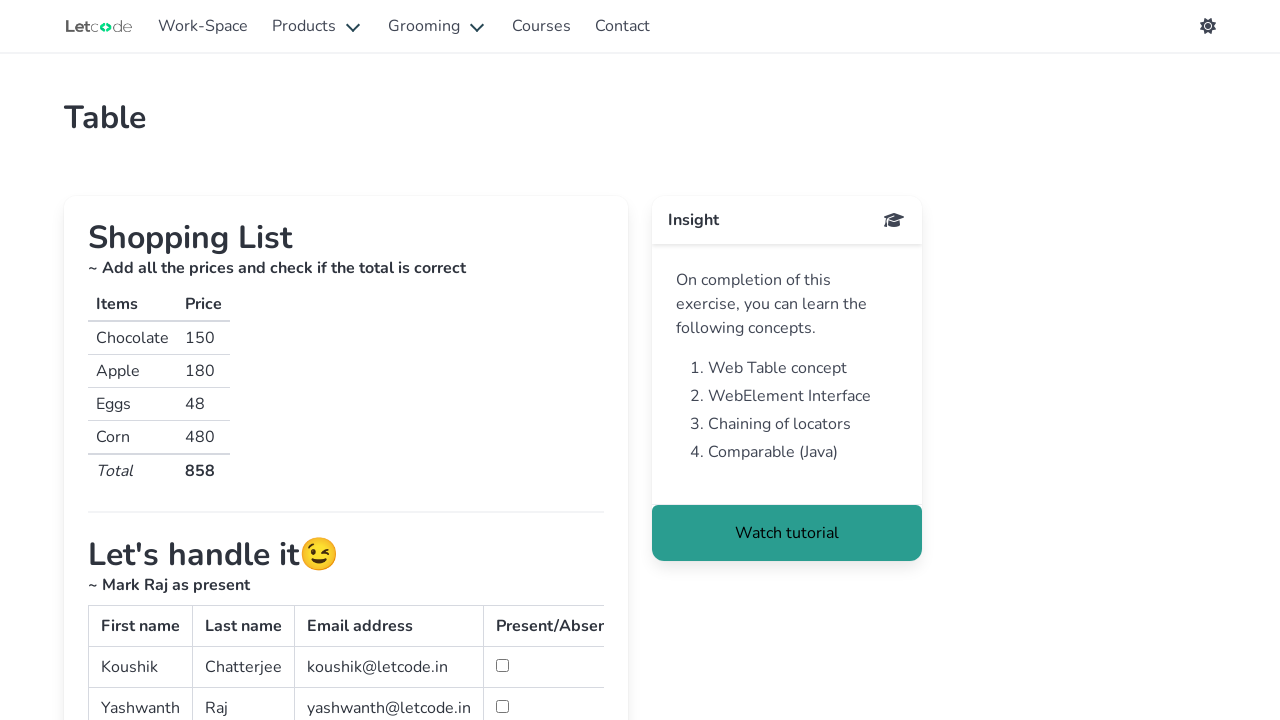

Located dessert table element
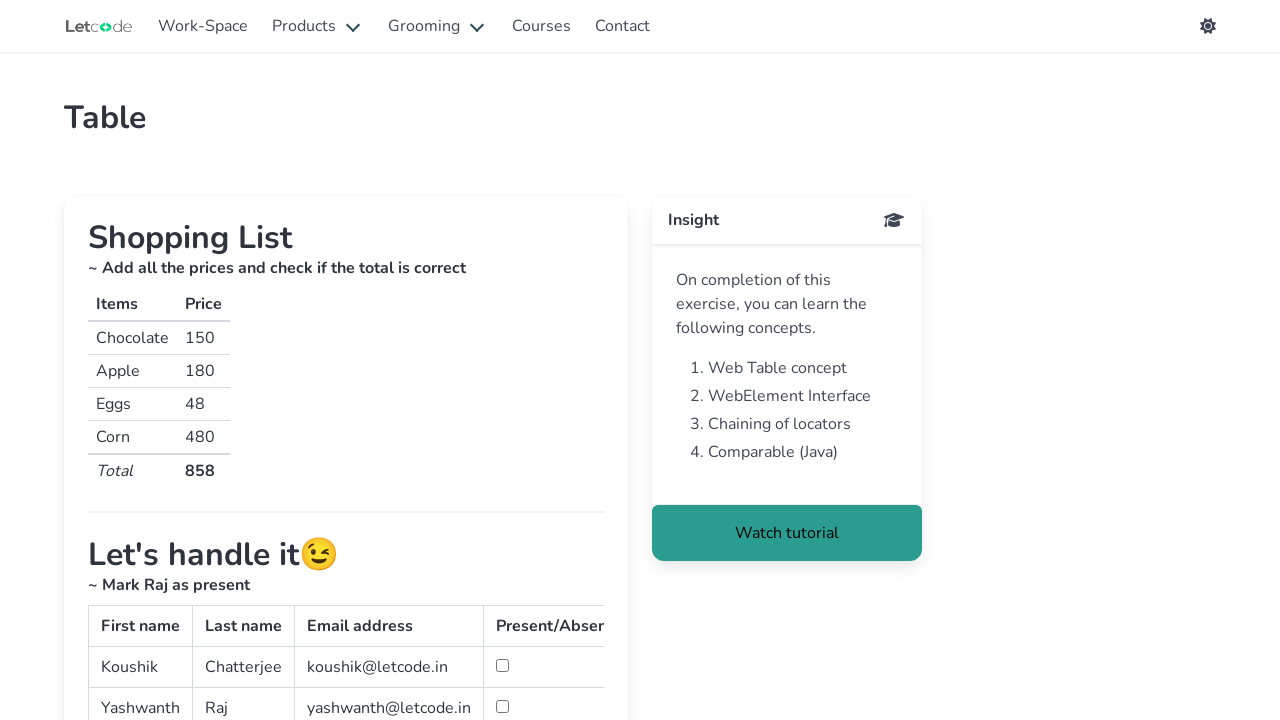

Retrieved table values before sorting
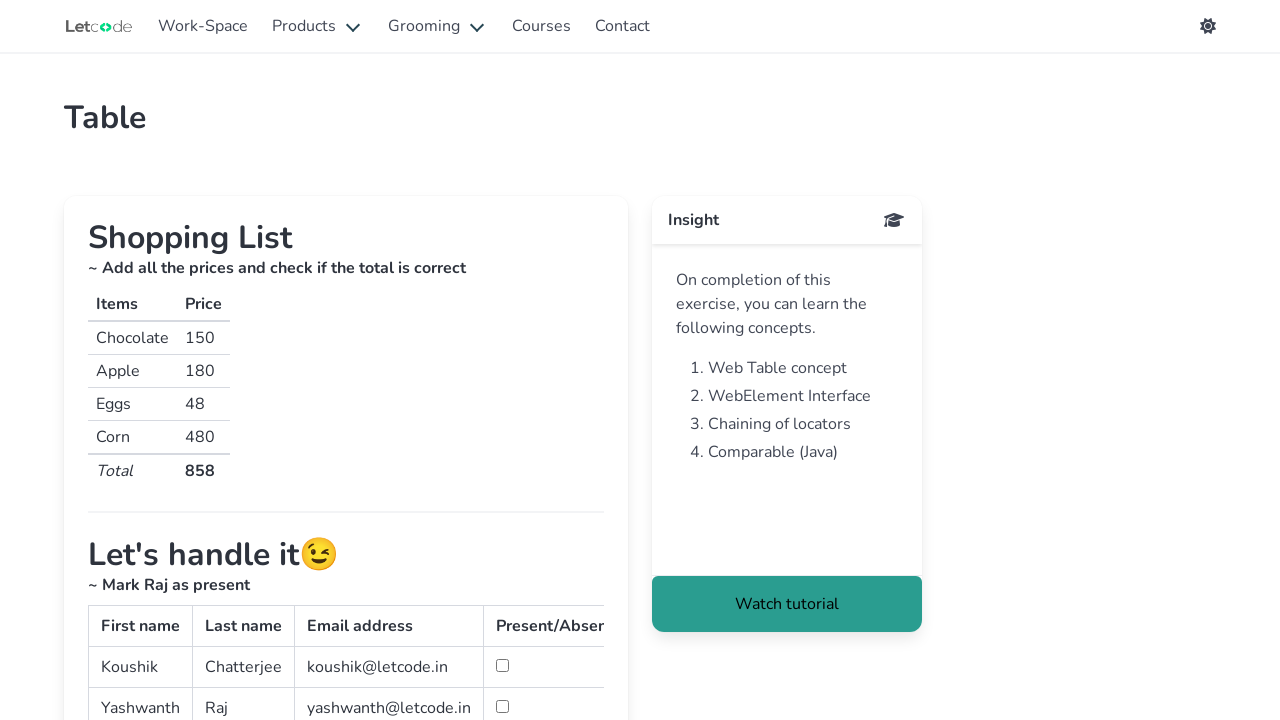

Clicked 'Dessert (100g)' column header to sort at (142, 360) on table:has(th:has-text("Dessert (100g)")) >> th:has-text("Dessert (100g)")
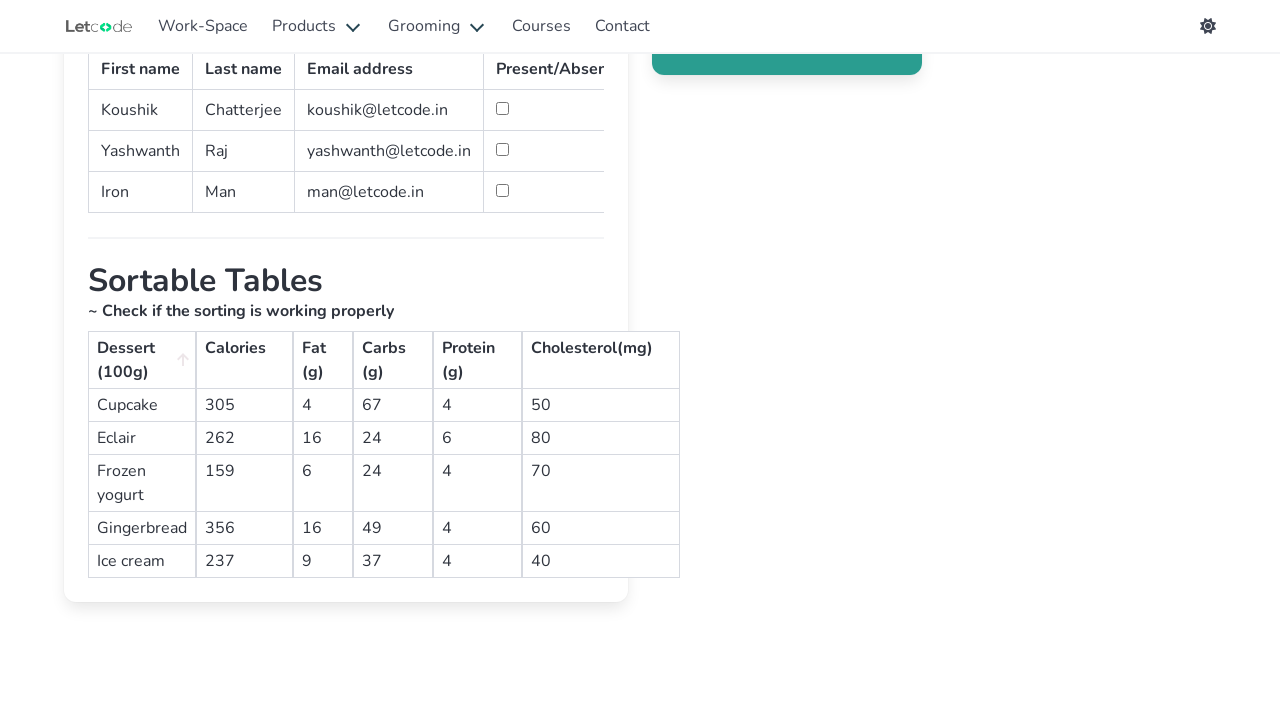

Waited 1000ms for sort operation to complete
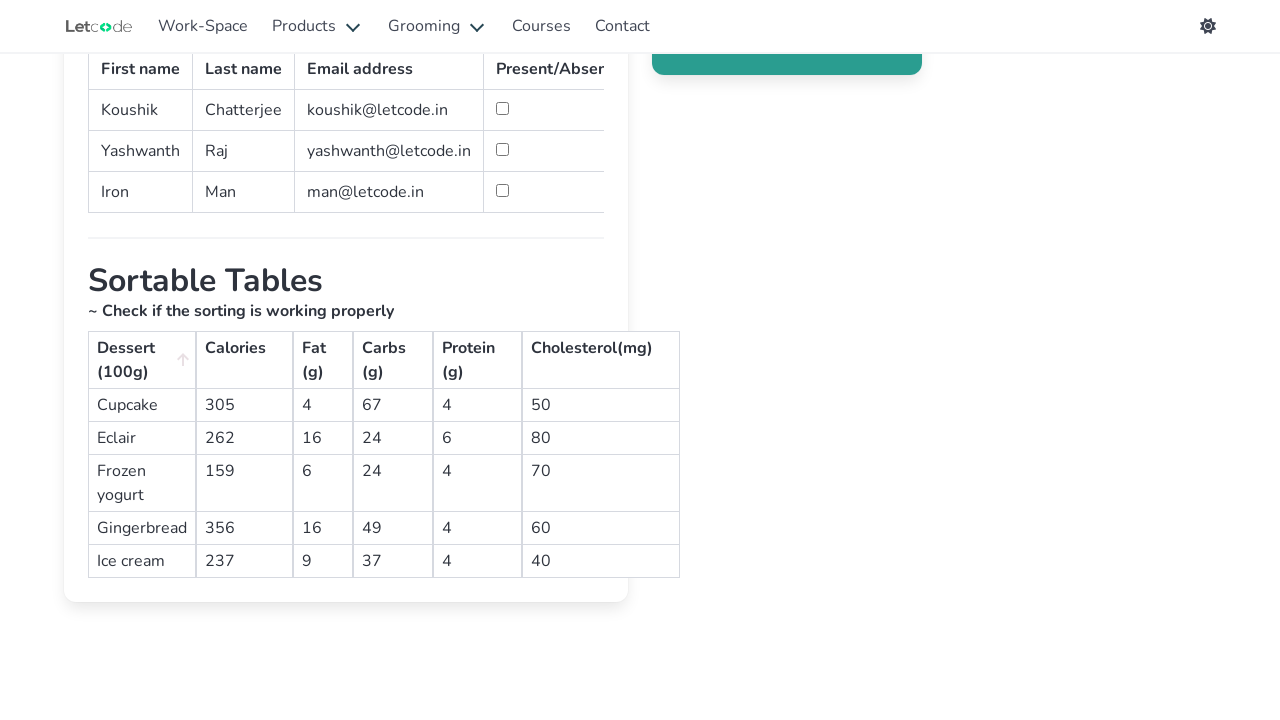

Retrieved table values after sorting
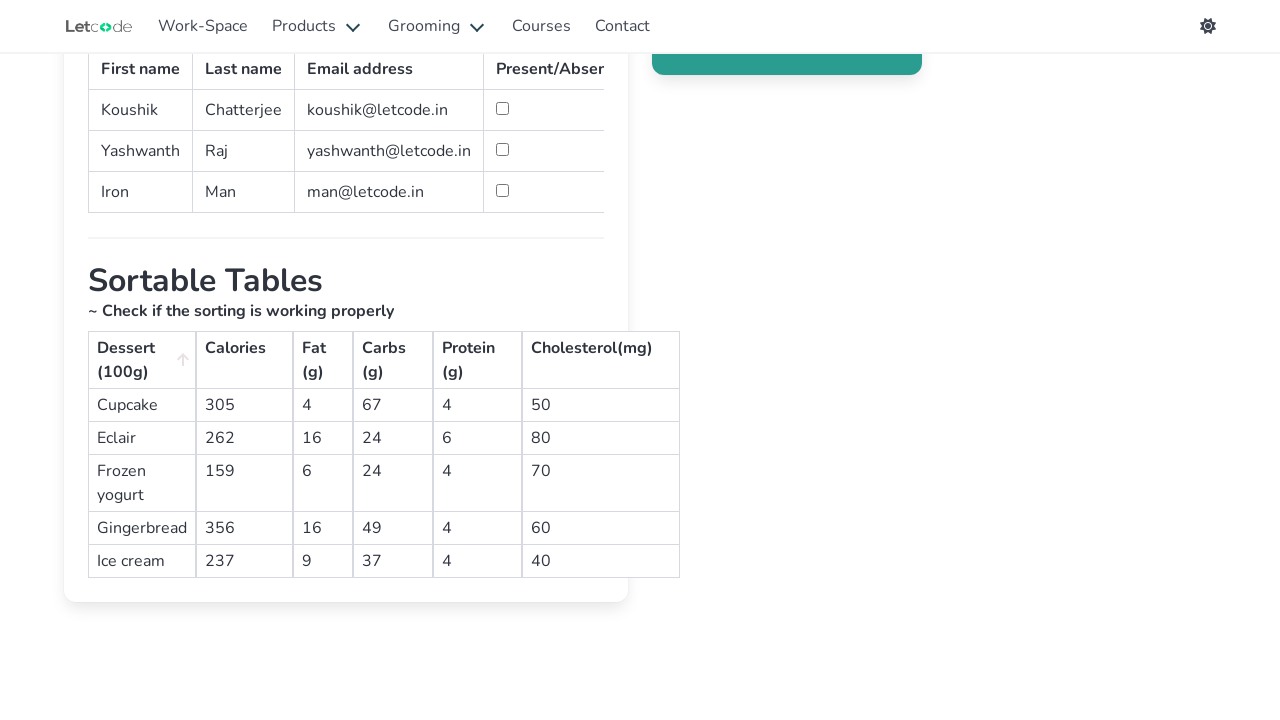

Verified that table values changed order after sorting
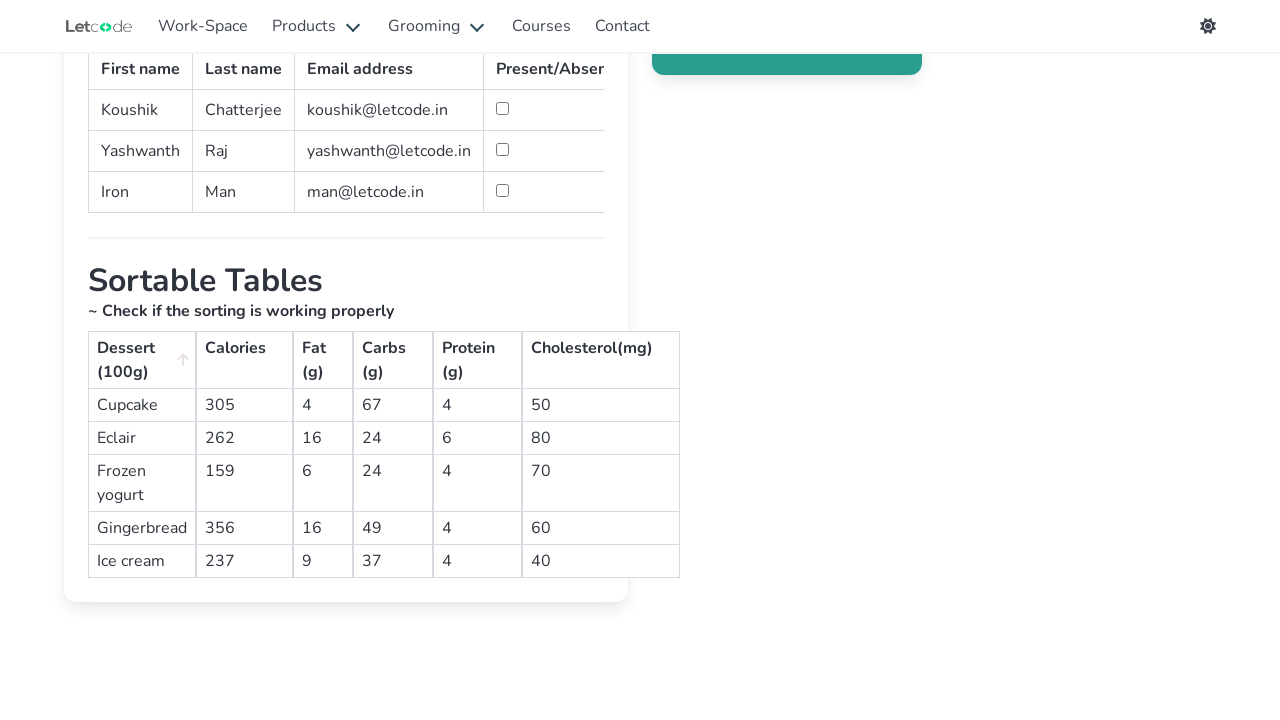

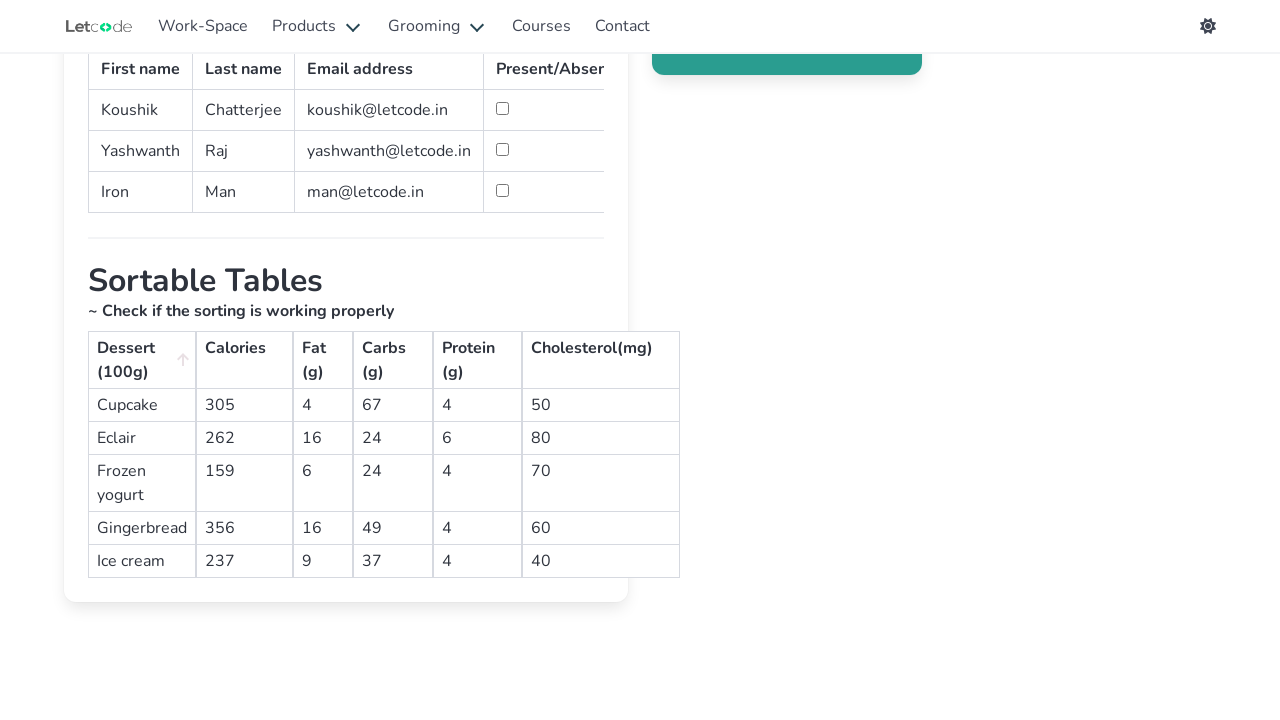